Navigates to Vanguard investor homepage and waits for page content to load

Starting URL: https://investor.vanguard.com/home/

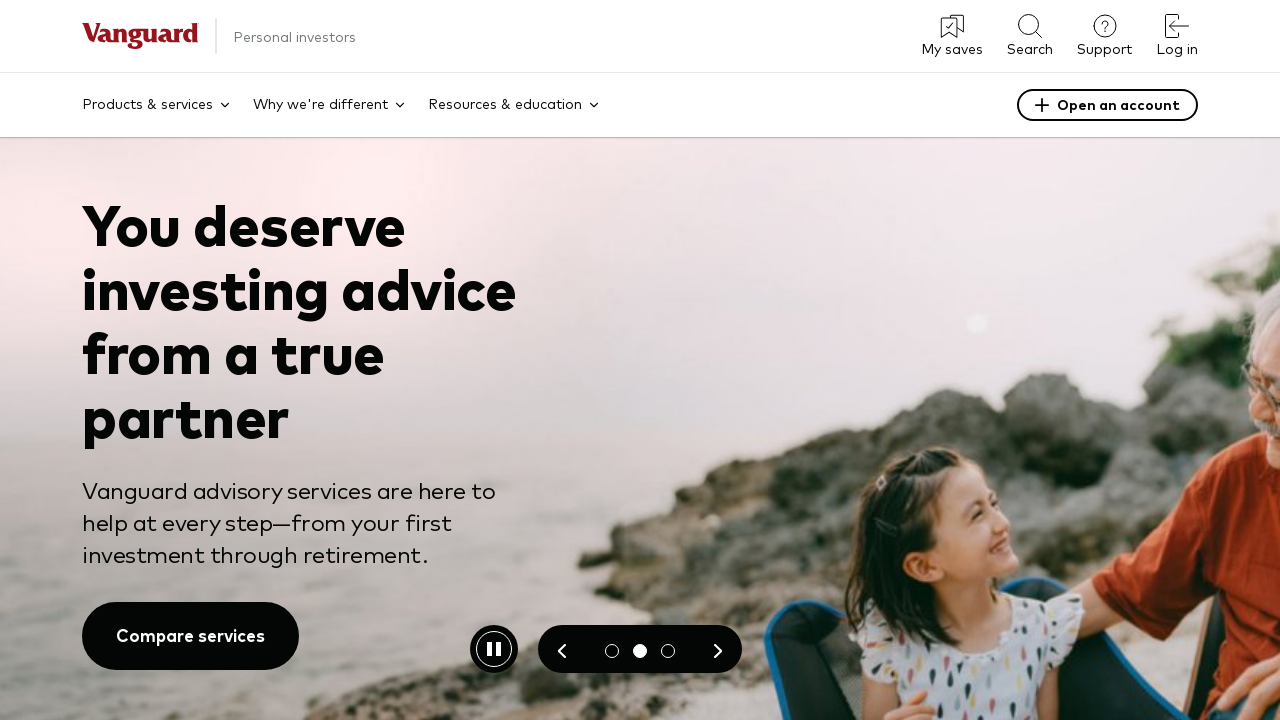

Waited 2 seconds for initial page content
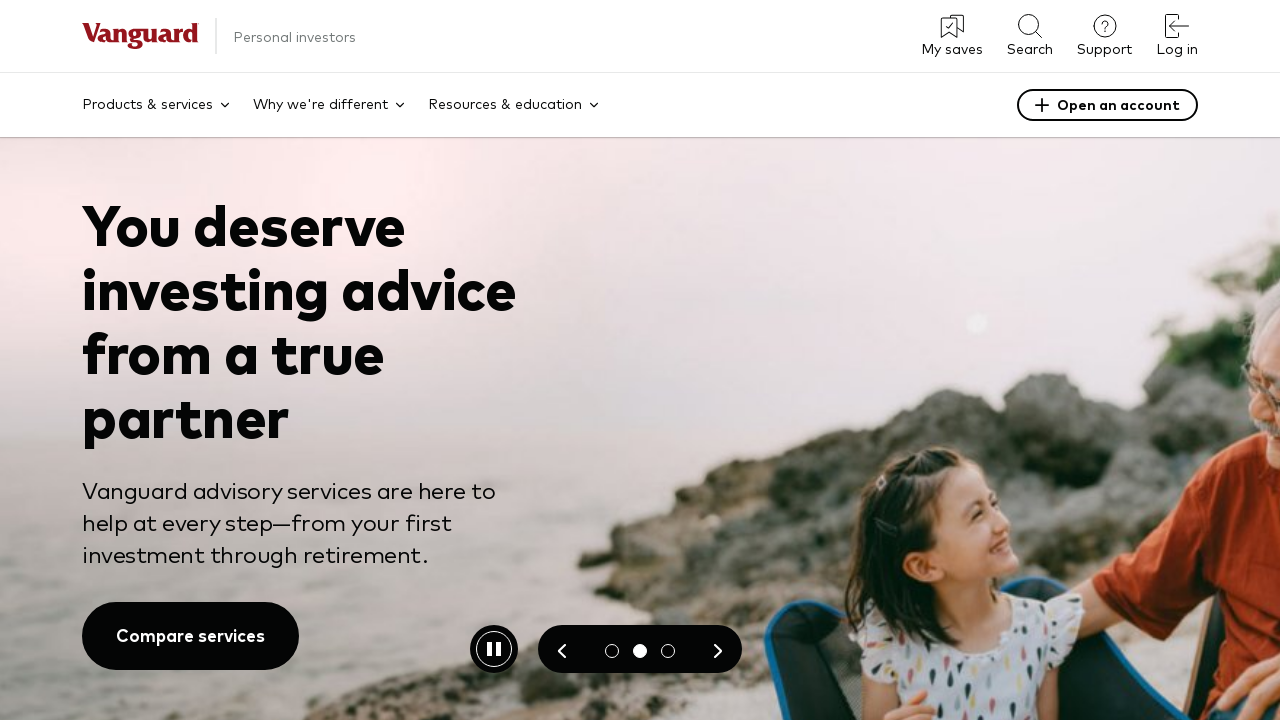

Waited for network idle state - page content fully loaded
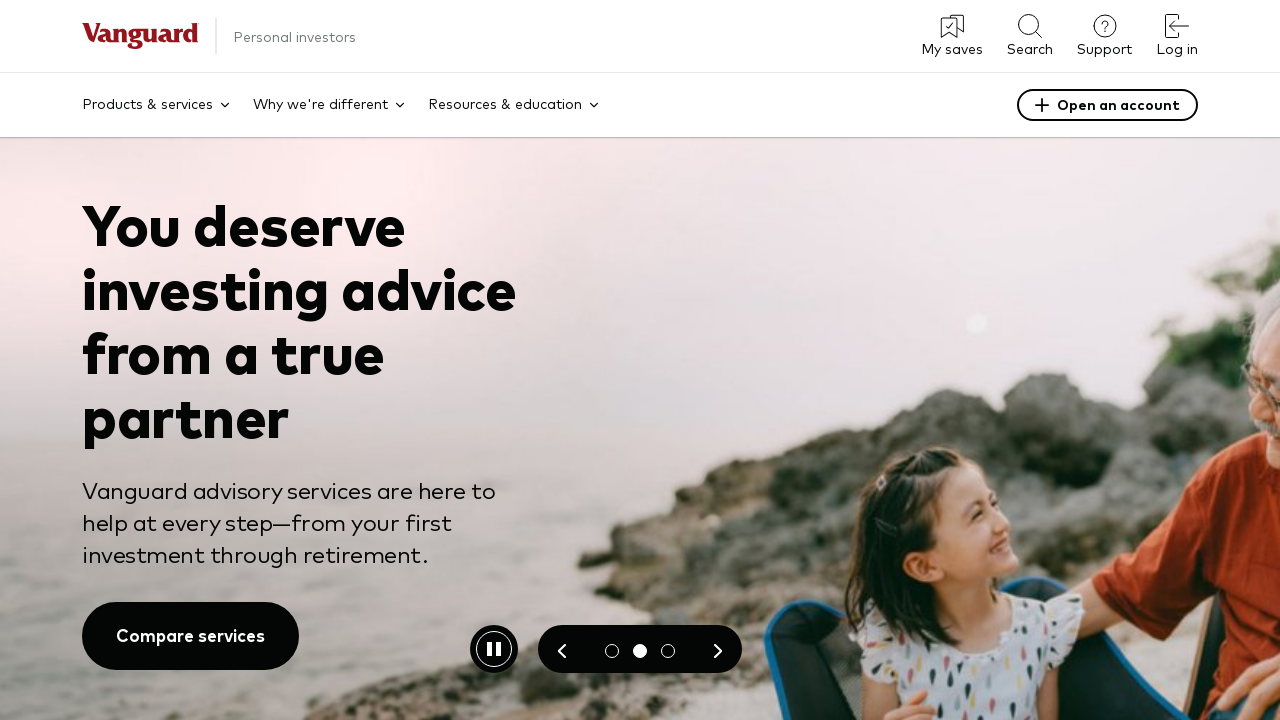

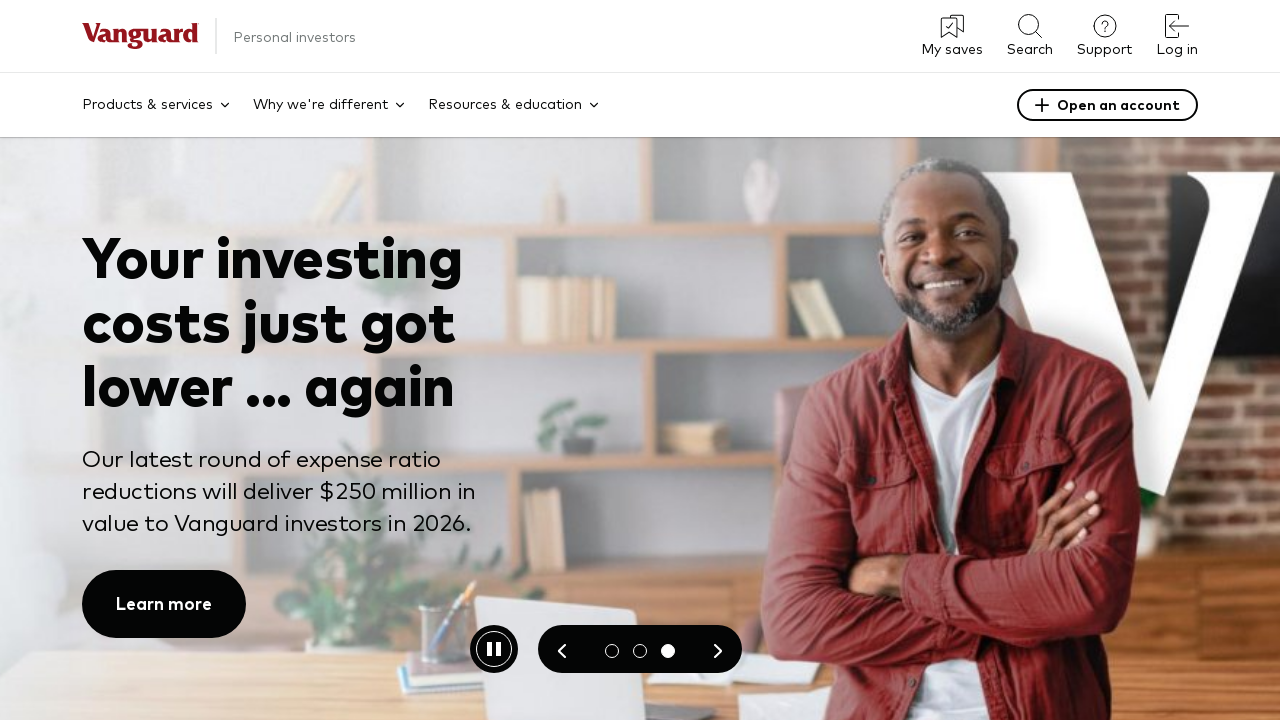